Tests the Text Box form on DemoQA by navigating to the Elements section, filling out the form fields (full name, email, current address, permanent address), and submitting the form.

Starting URL: https://demoqa.com/

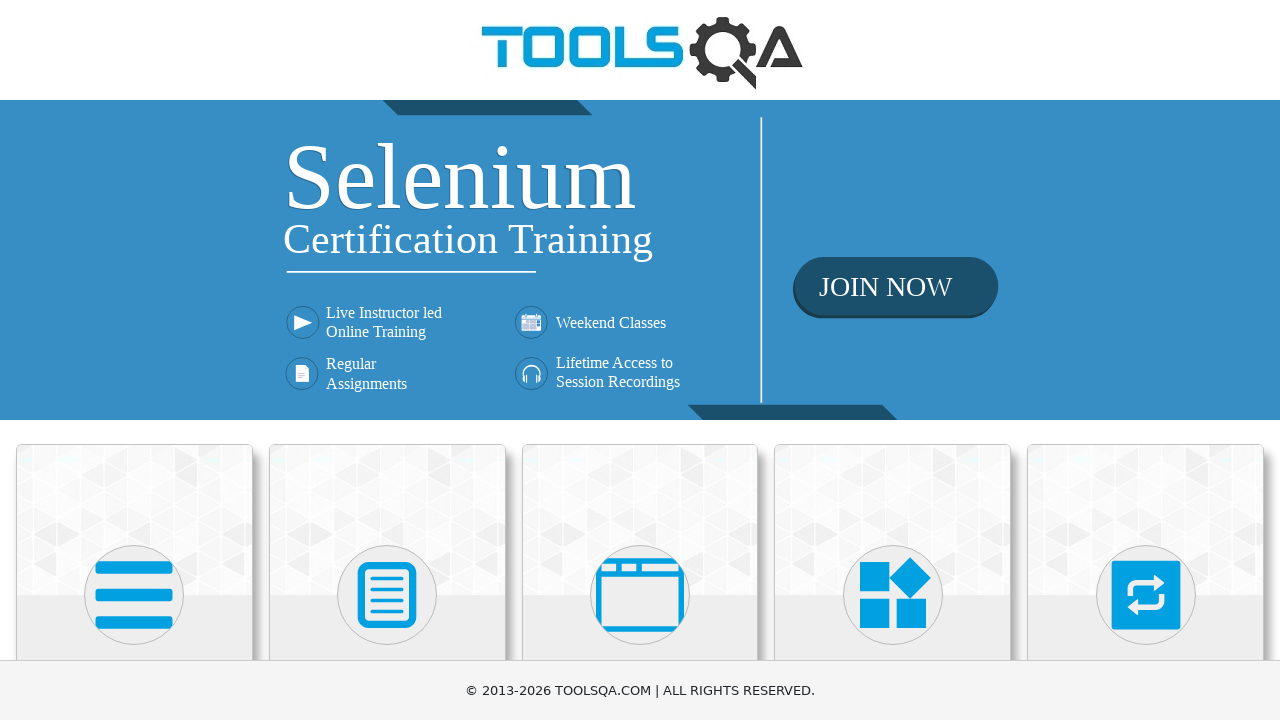

Navigated to DemoQA homepage
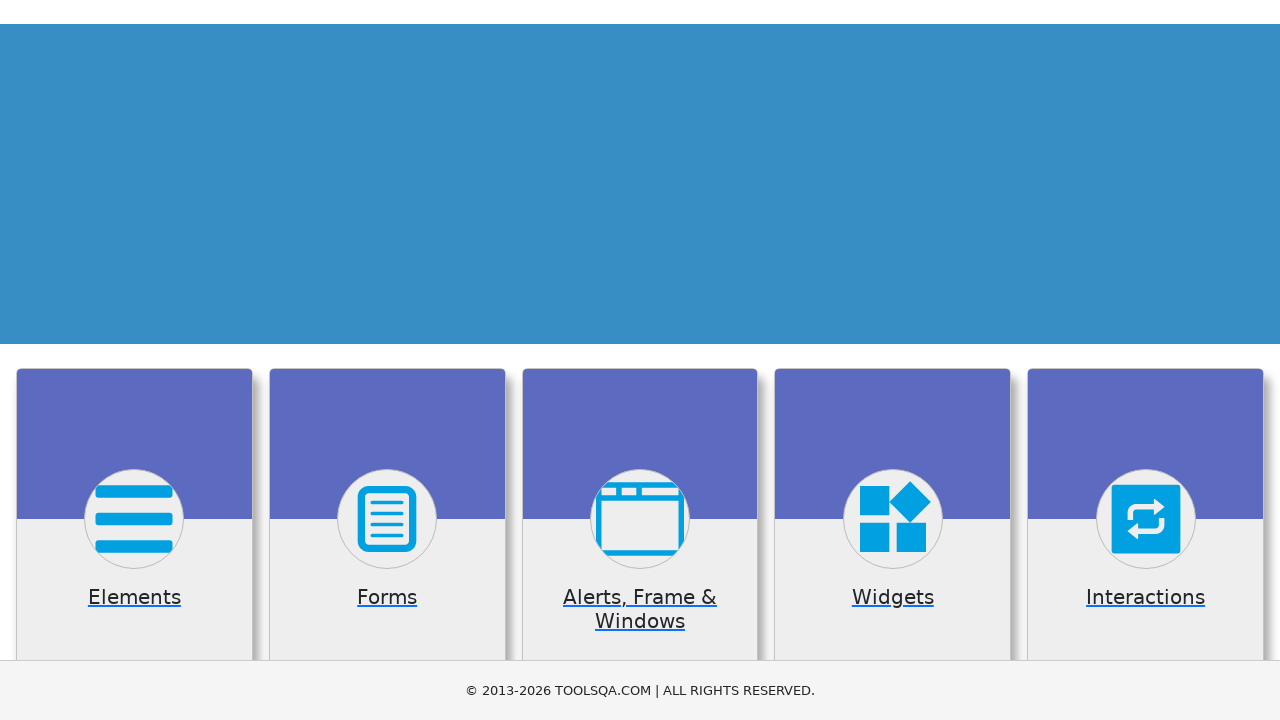

Clicked on Elements menu item at (134, 508) on xpath=//*[.='Elements']
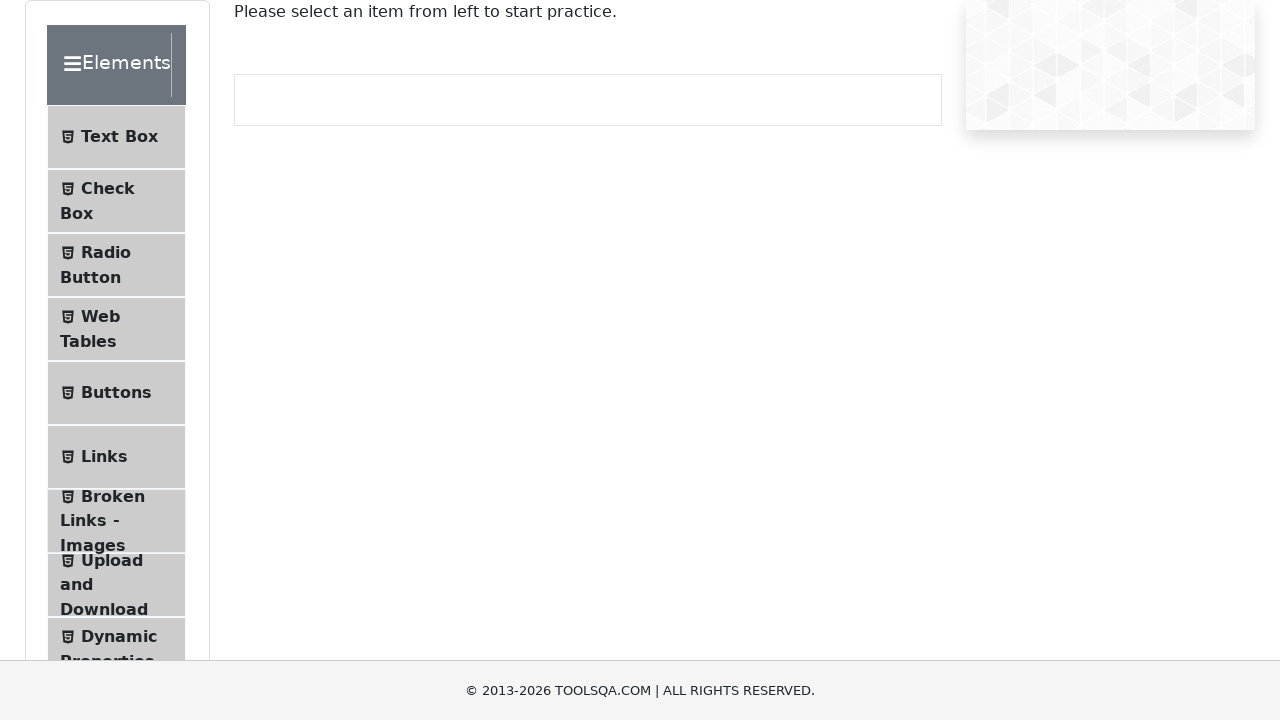

Clicked on Text Box option at (116, 137) on xpath=//*[.='Text Box']
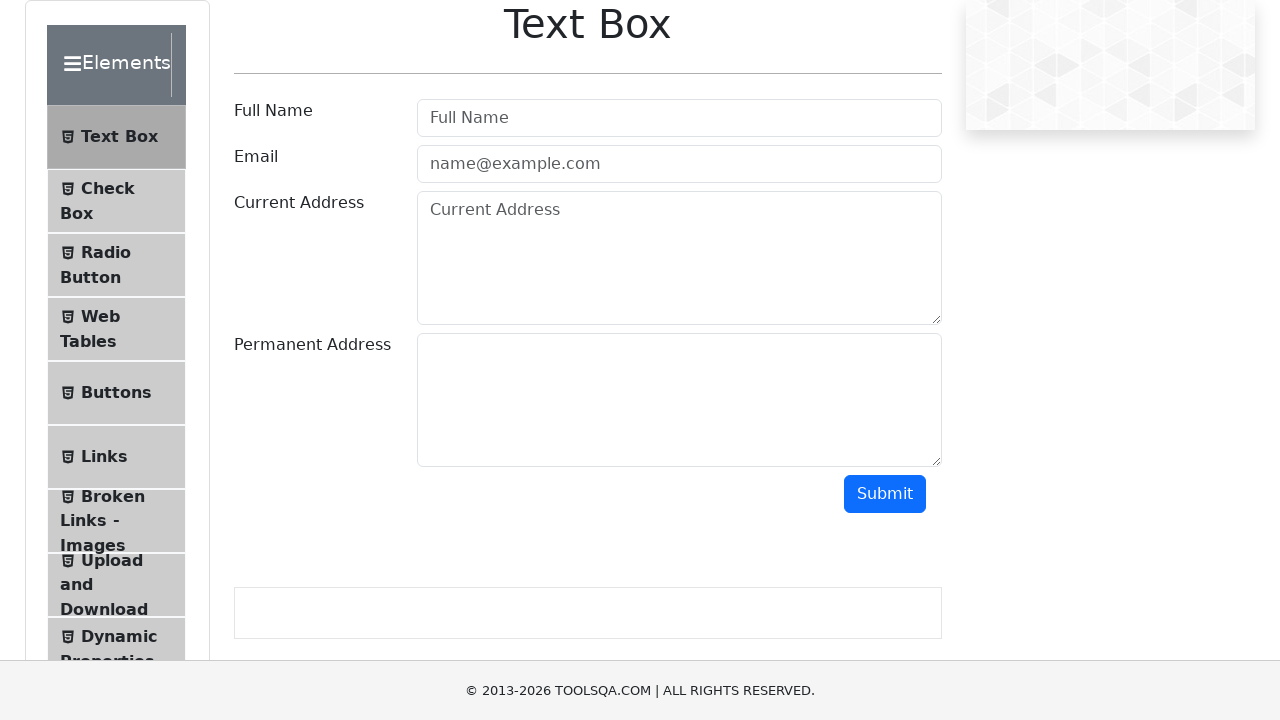

Filled Full Name field with 'Michael Thompson' on #userName
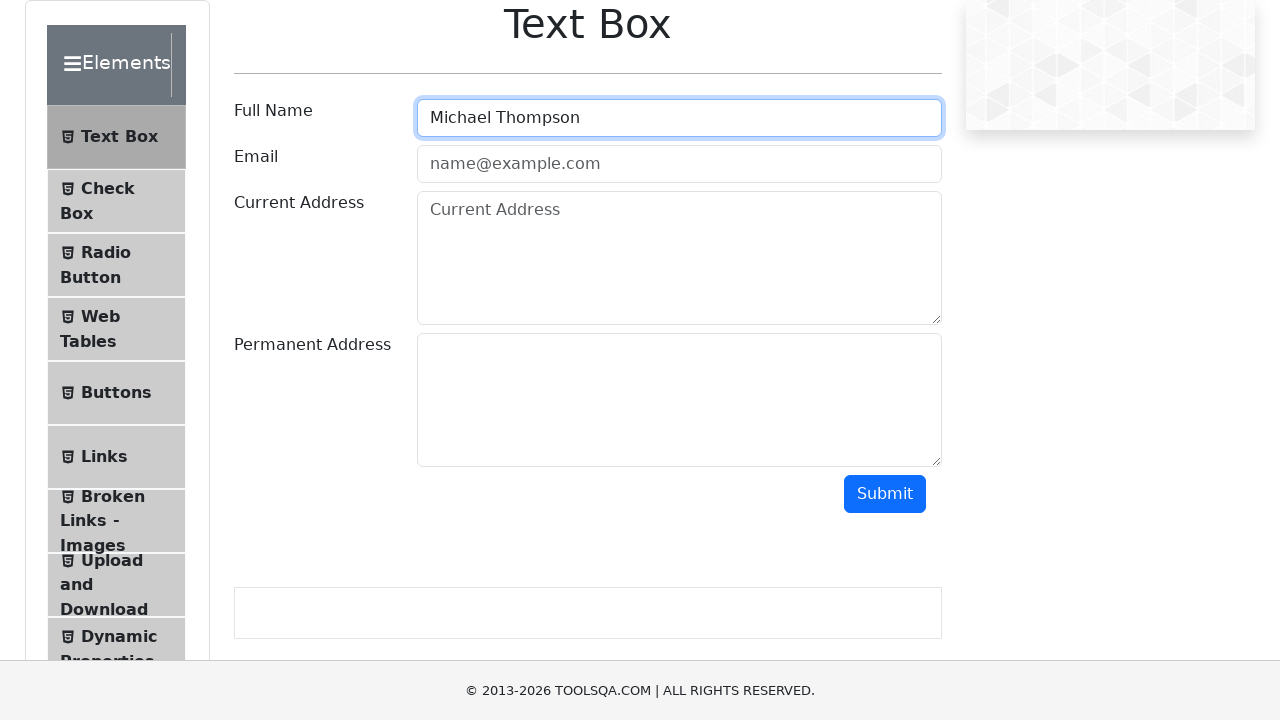

Filled Email field with 'michael.thompson@testmail.com' on #userEmail
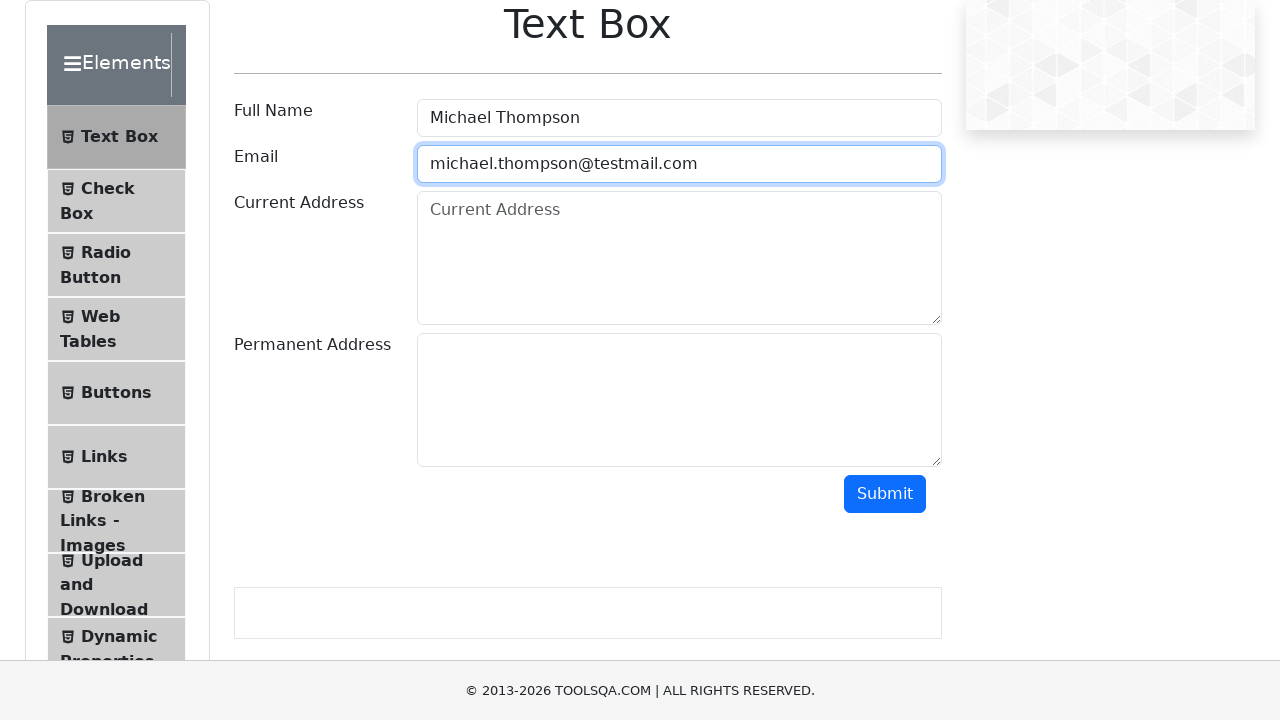

Filled Current Address field with '742 Evergreen Terrace, Springfield, IL 62701' on #currentAddress
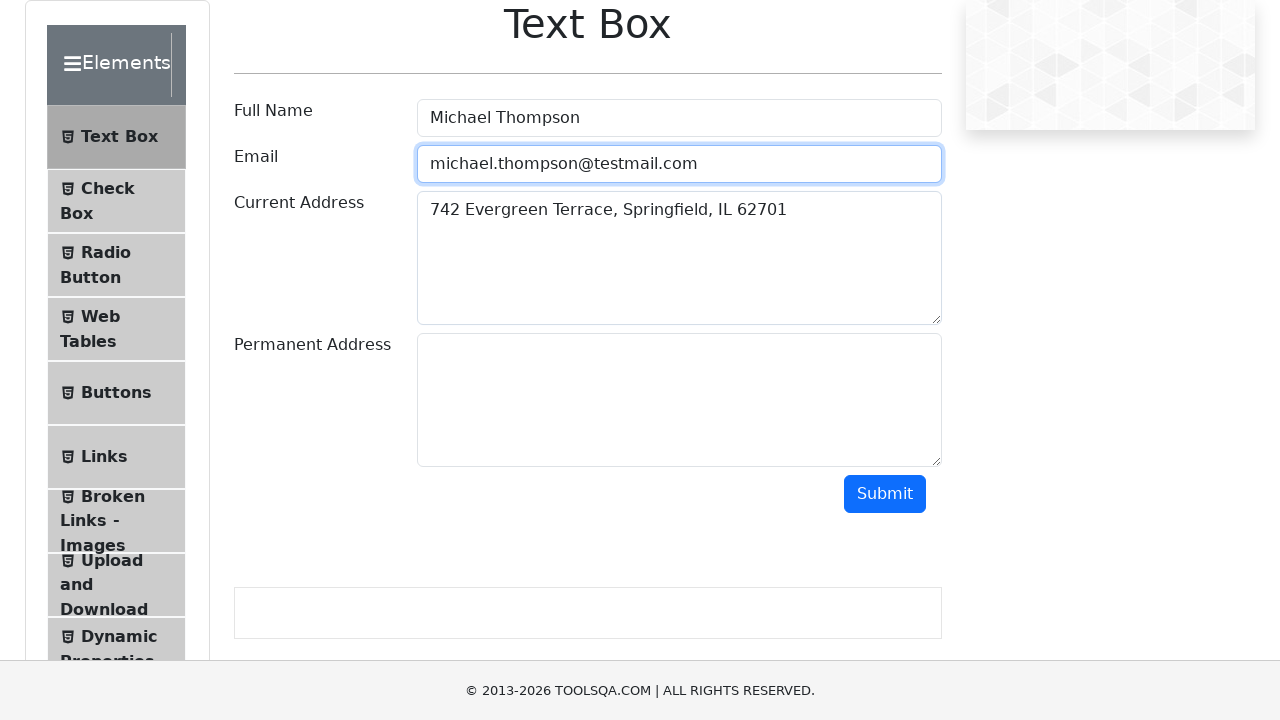

Filled Permanent Address field with '1600 Pennsylvania Avenue NW, Washington, DC 20500' on #permanentAddress
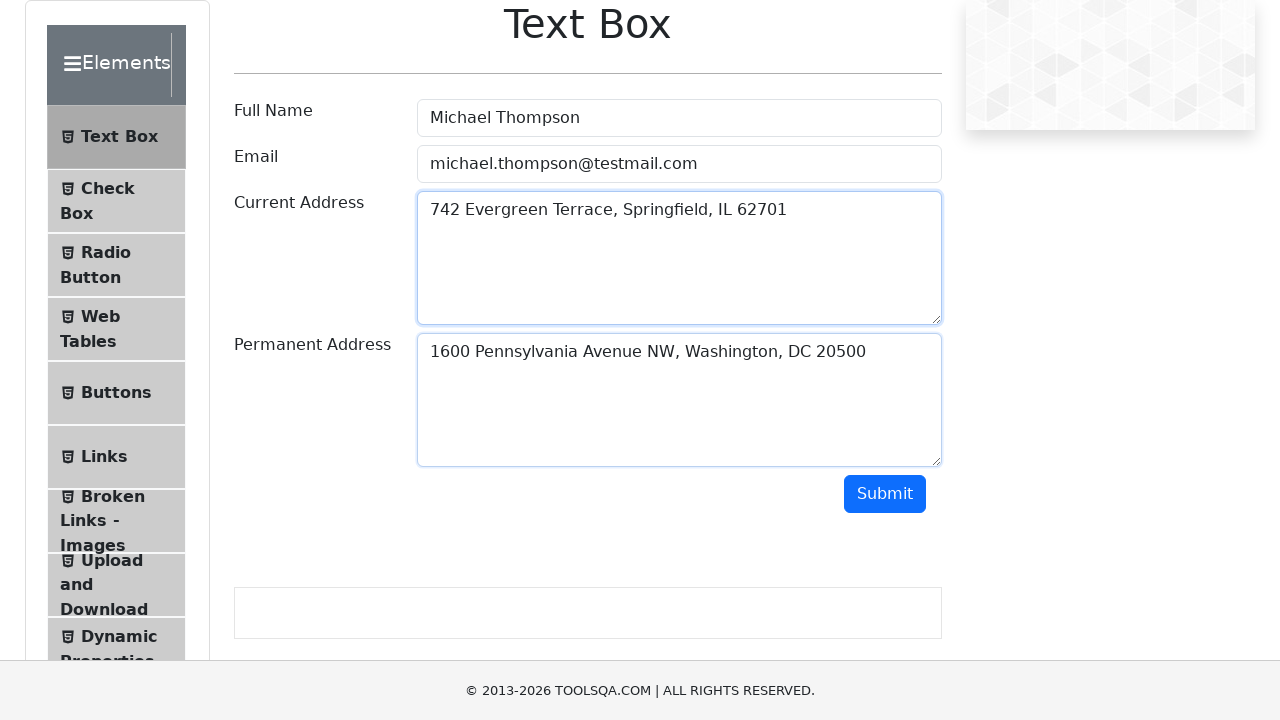

Clicked the Submit button at (885, 494) on #submit
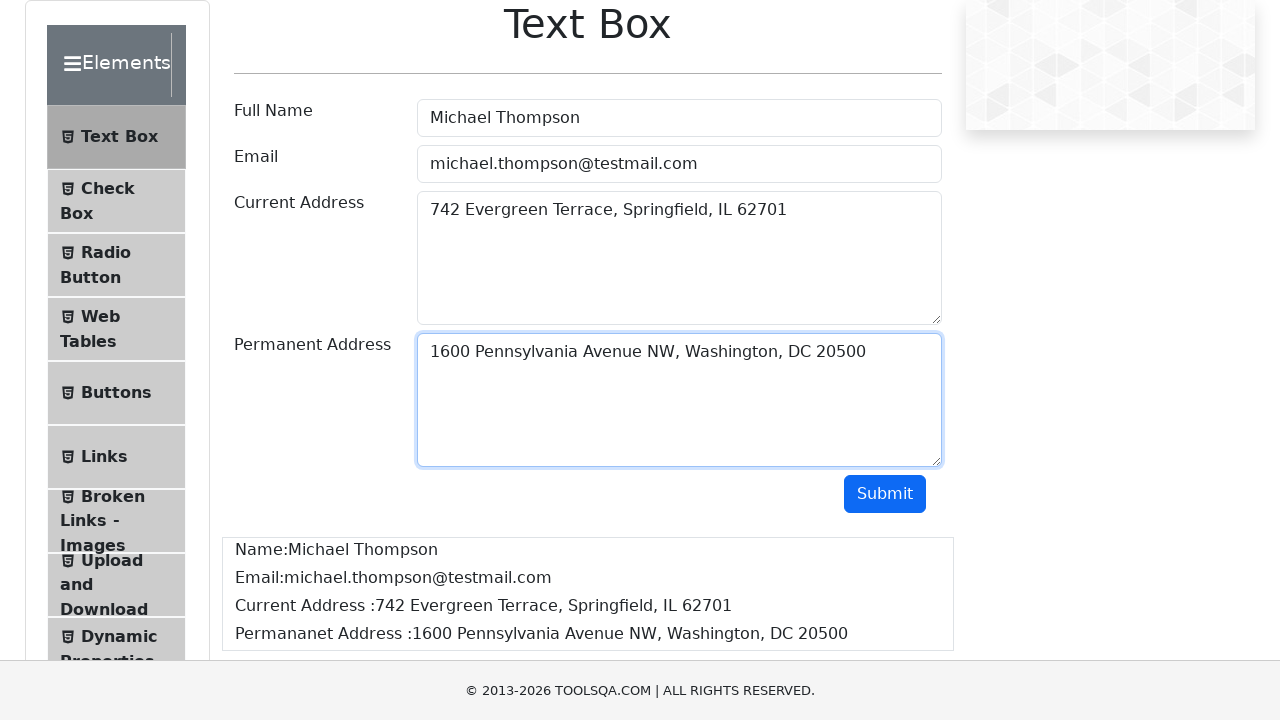

Form output displayed successfully
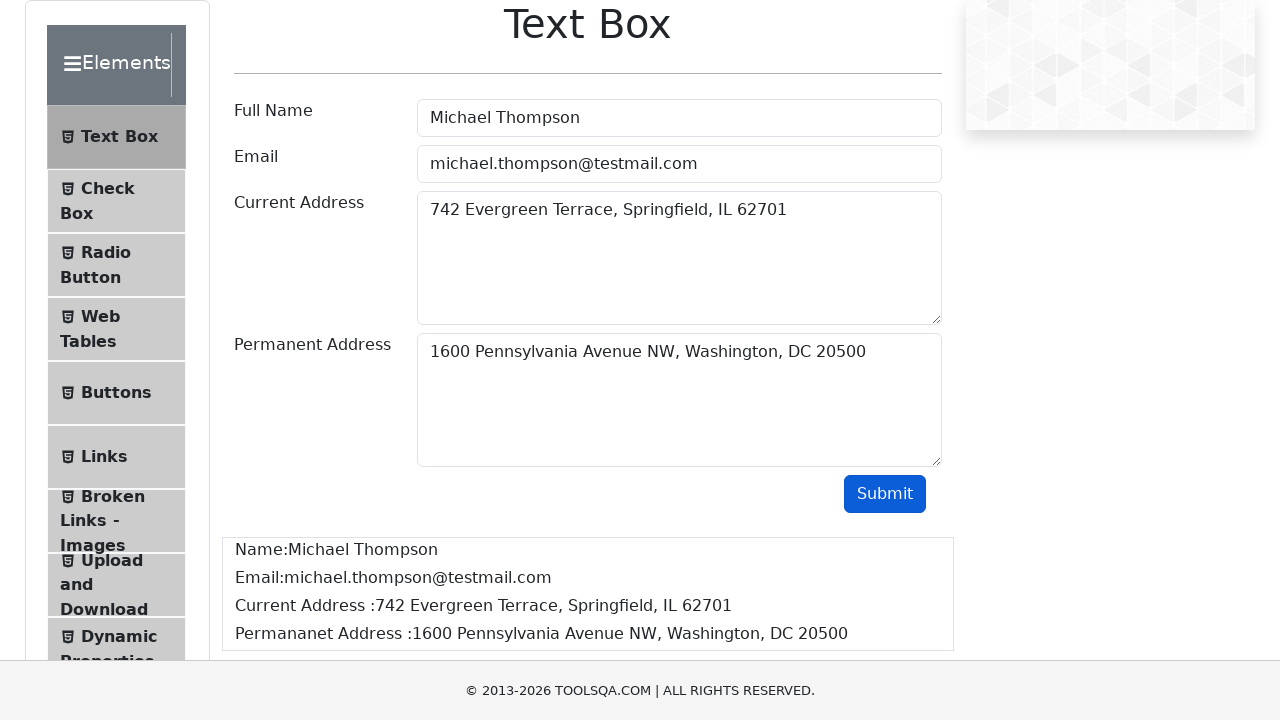

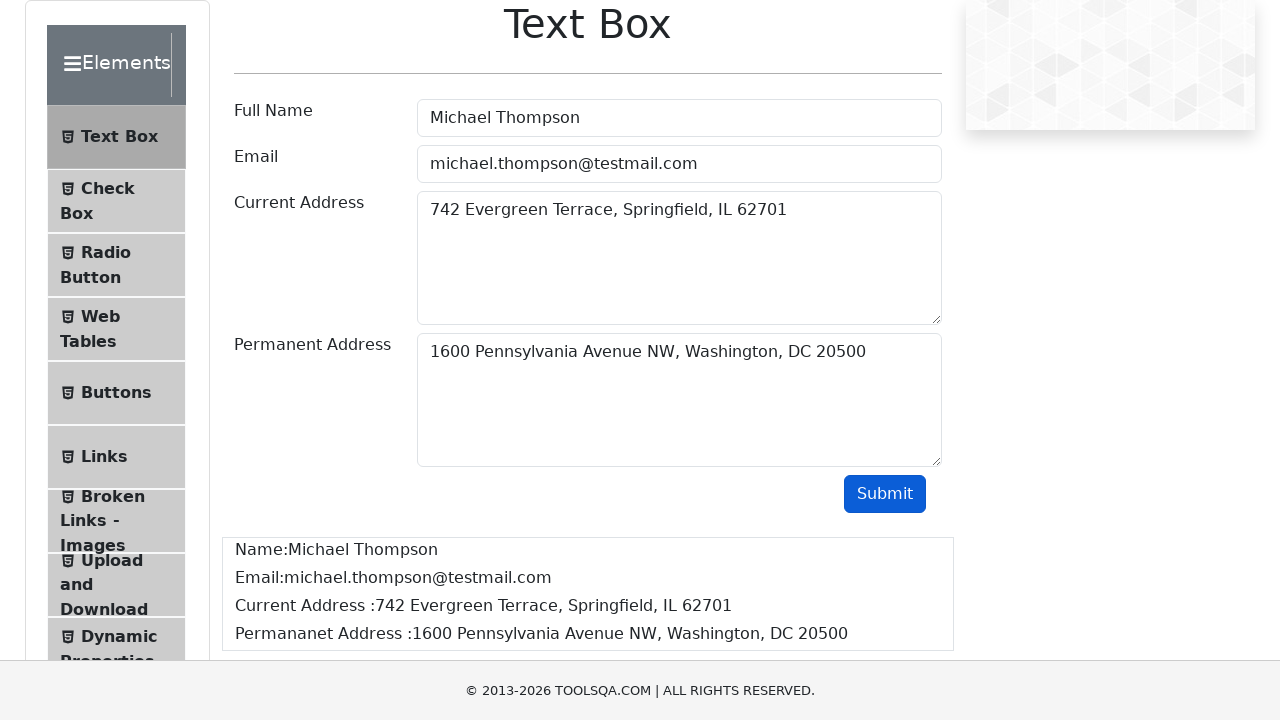